Navigates to the SpiceJet airline website and verifies the page loads

Starting URL: https://www.spicejet.com/

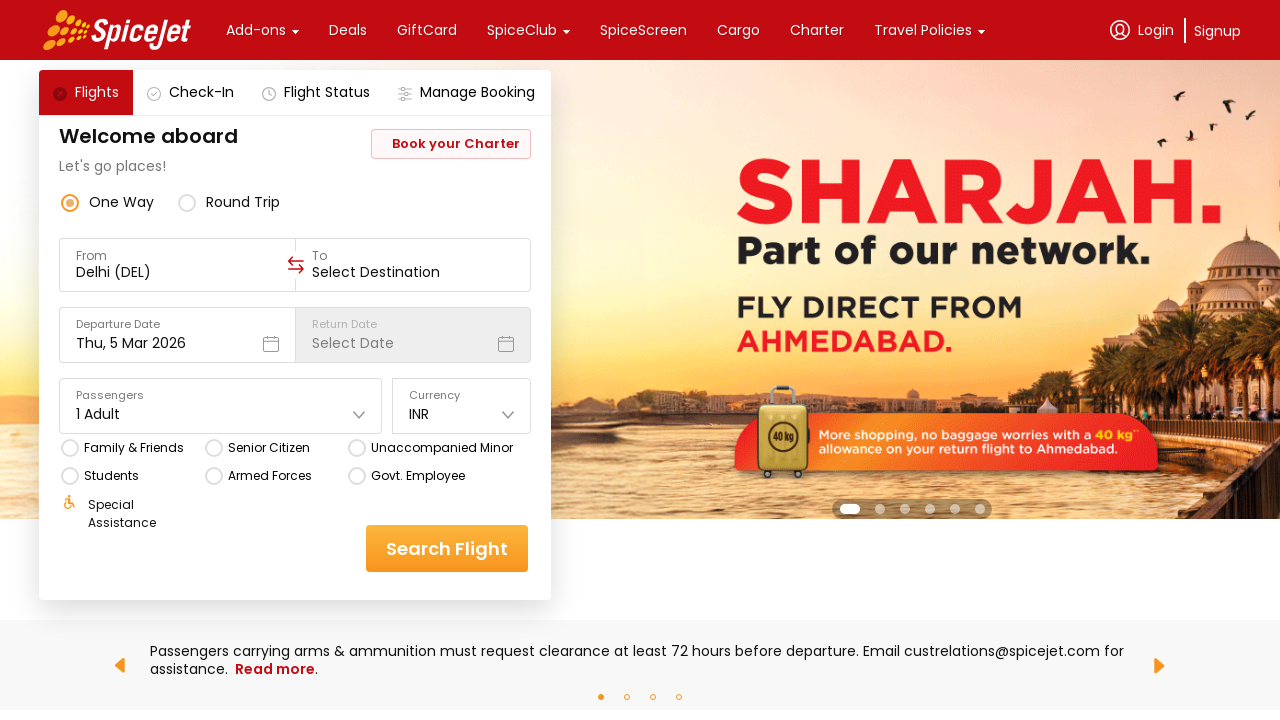

SpiceJet website page fully loaded with network idle
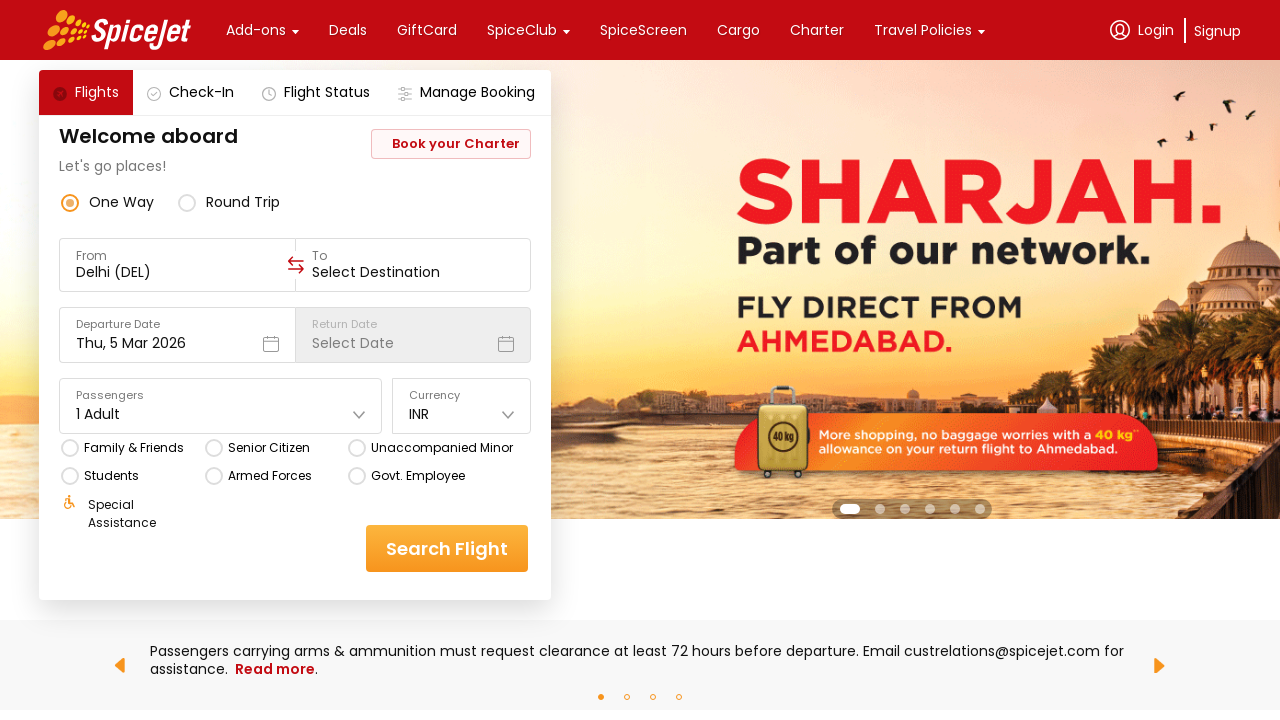

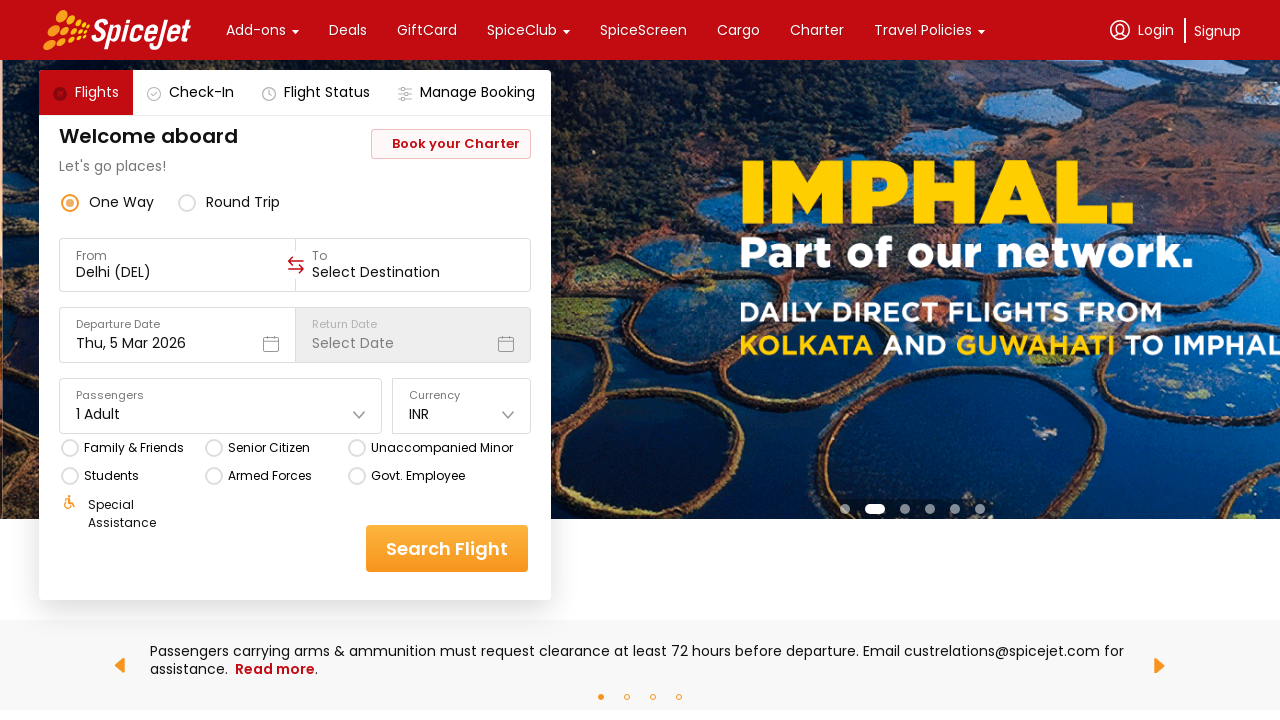